Tests handling multiple browser windows by opening popup windows via links, switching between them, reading content from different windows, and interacting with elements across multiple tabs.

Starting URL: https://omayo.blogspot.com/

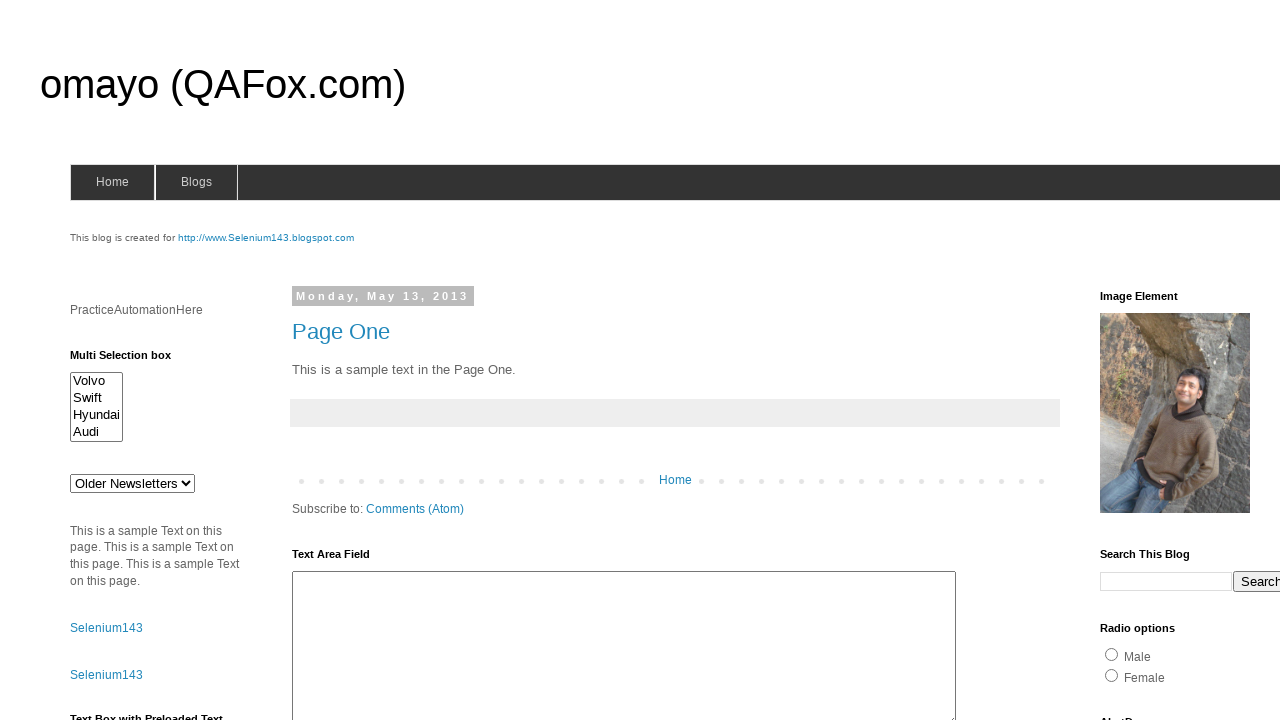

Clicked 'Open a popup window' link at (132, 360) on text=Open a popup window
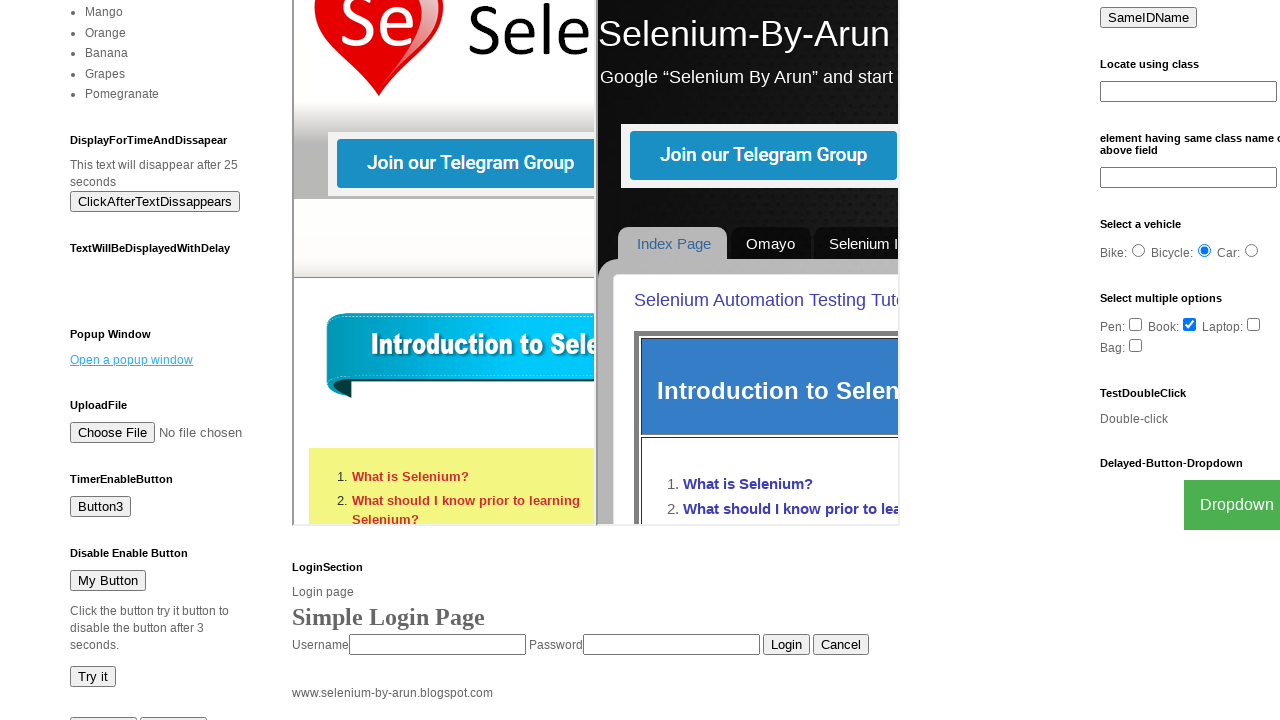

Clicked 'Blogger' link to open new tab at (753, 673) on text=Blogger
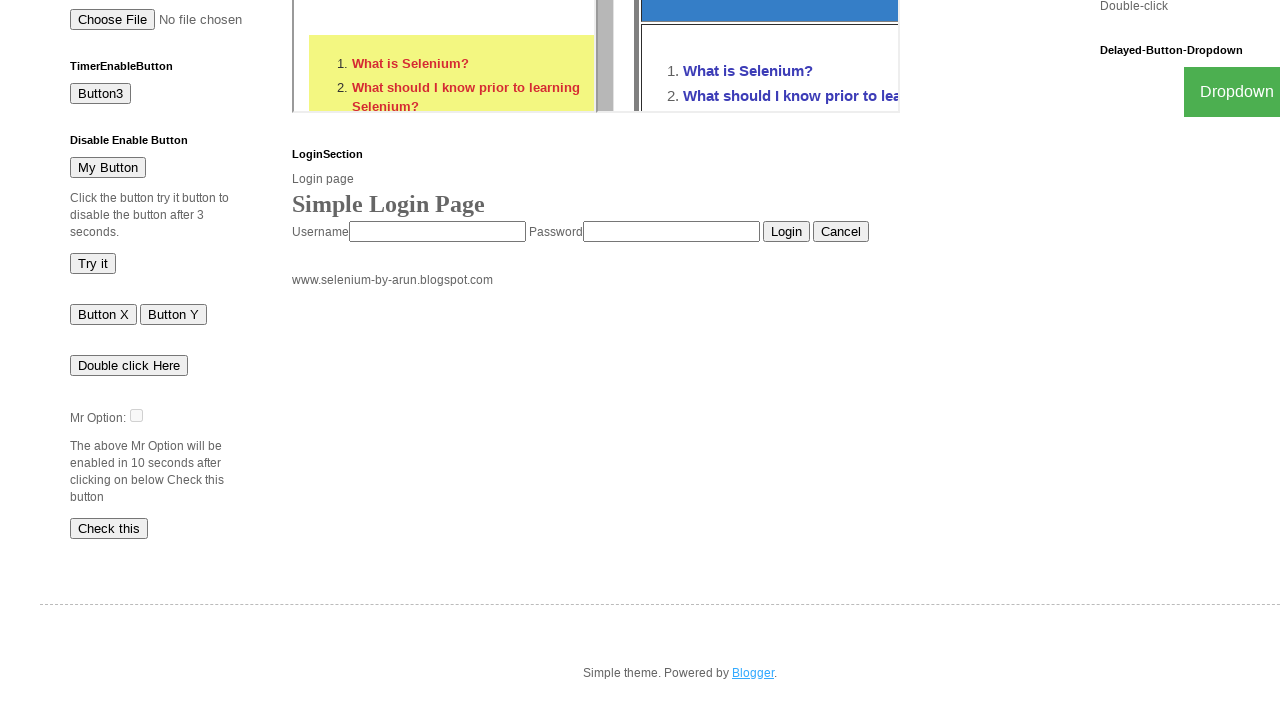

Waited for new page event in context
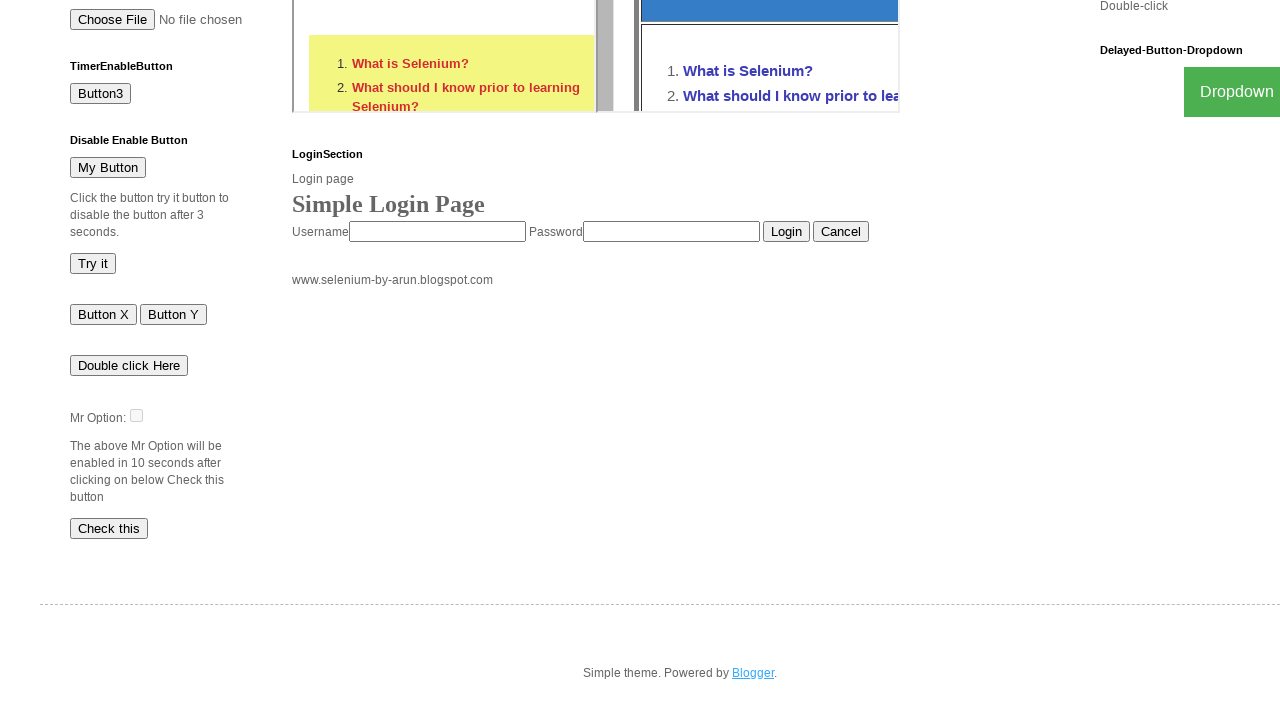

Waited 1000ms for windows to fully load
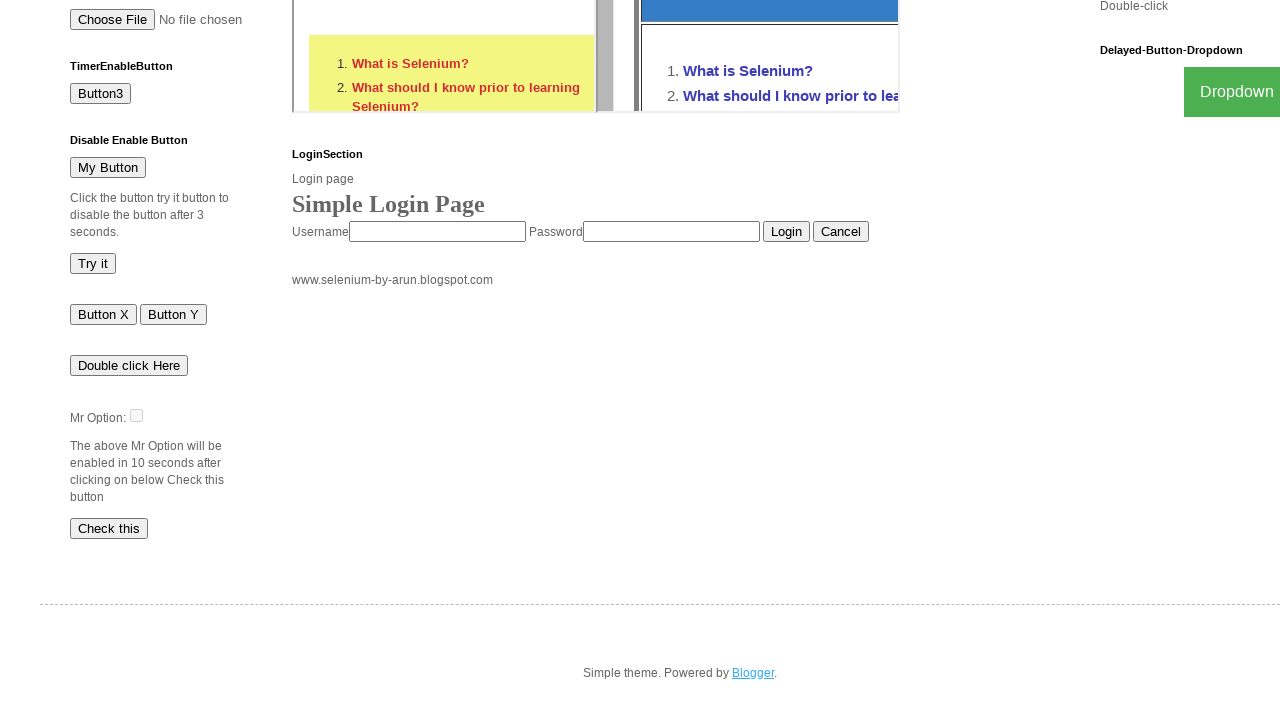

Retrieved all pages from context
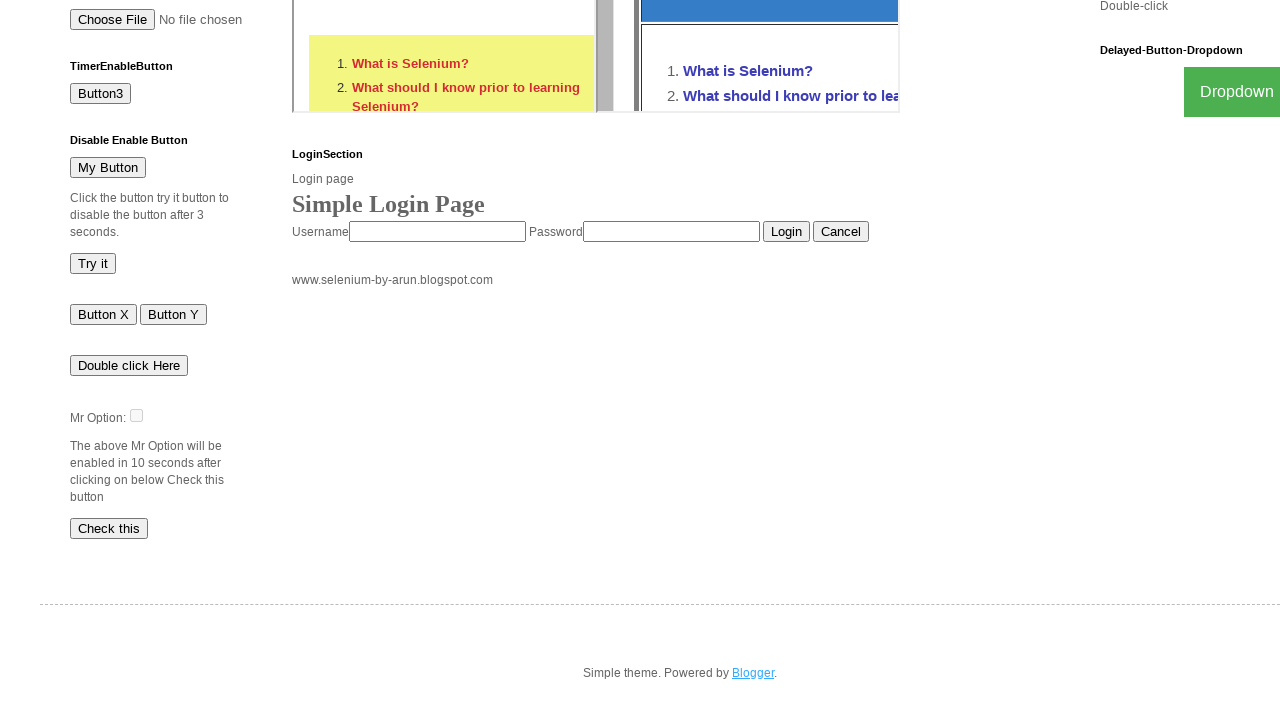

Found popup window with 'New Window' in title
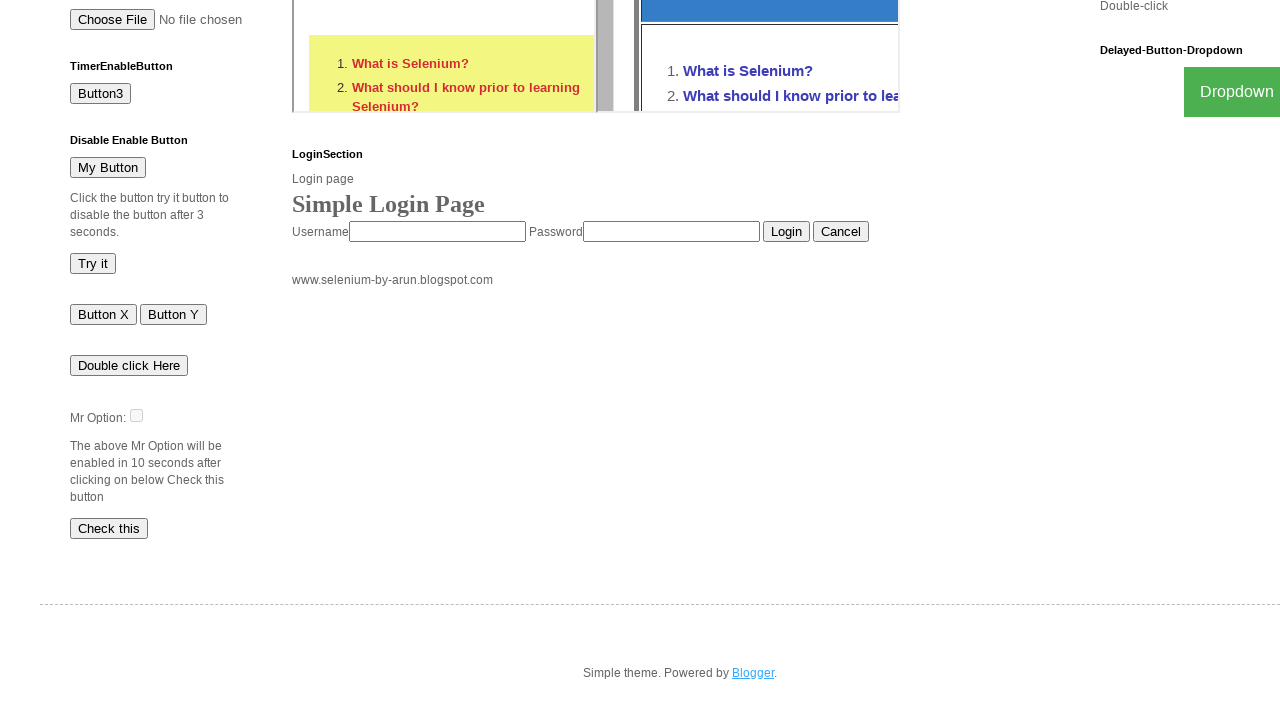

Waited for h3 heading to load in popup window
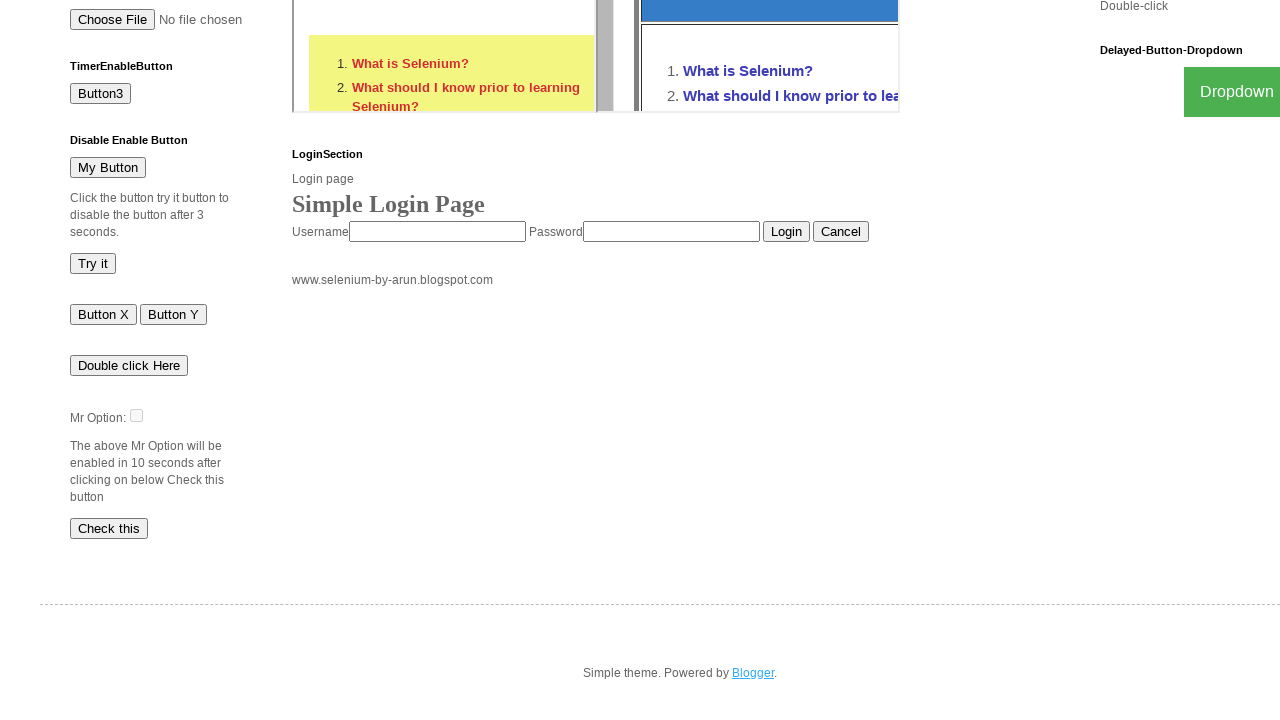

Read heading from popup window: New Window
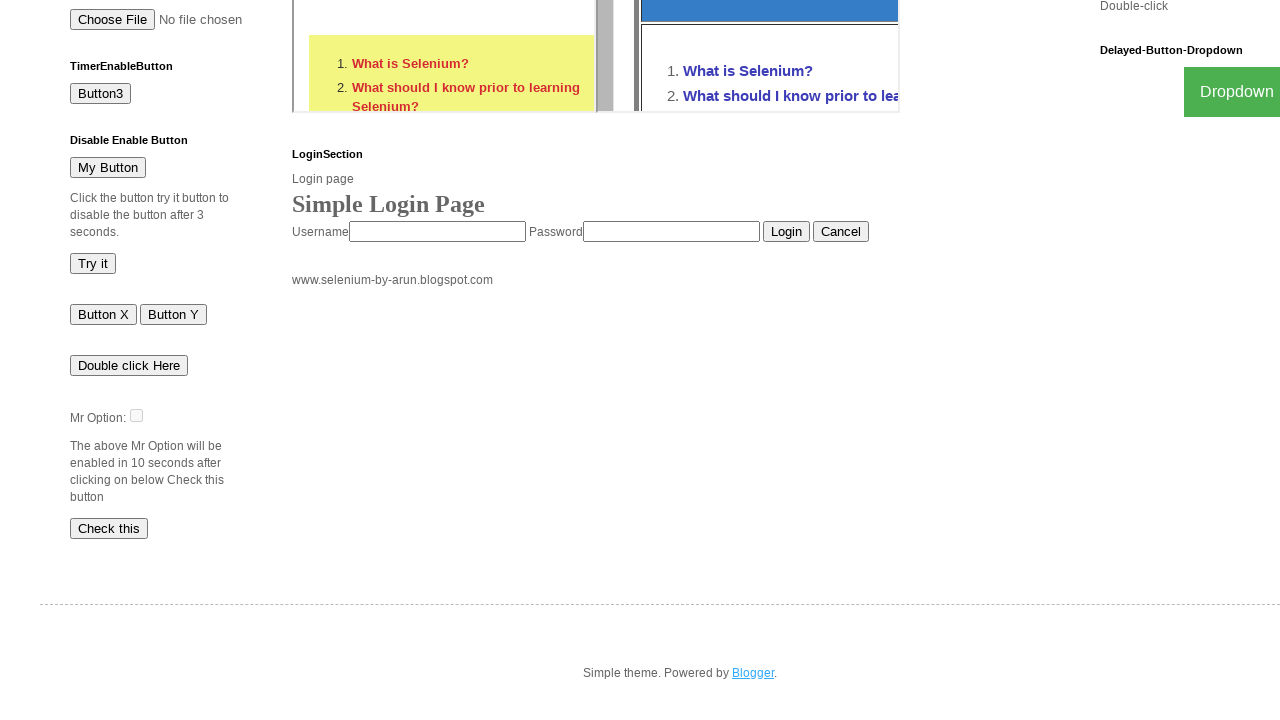

Found Blogger page with 'Blogger' in title
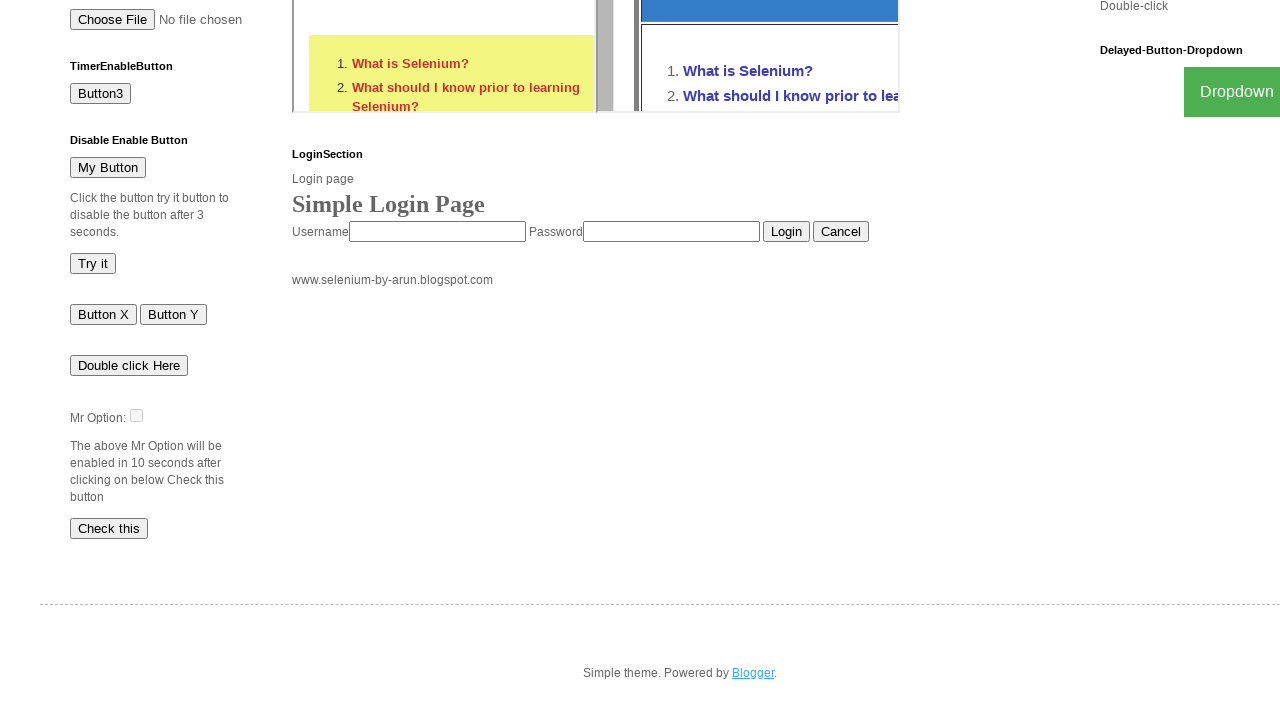

Clicked 'Sign in' button on Blogger page at (1227, 33) on xpath=//span[text()='Sign in']
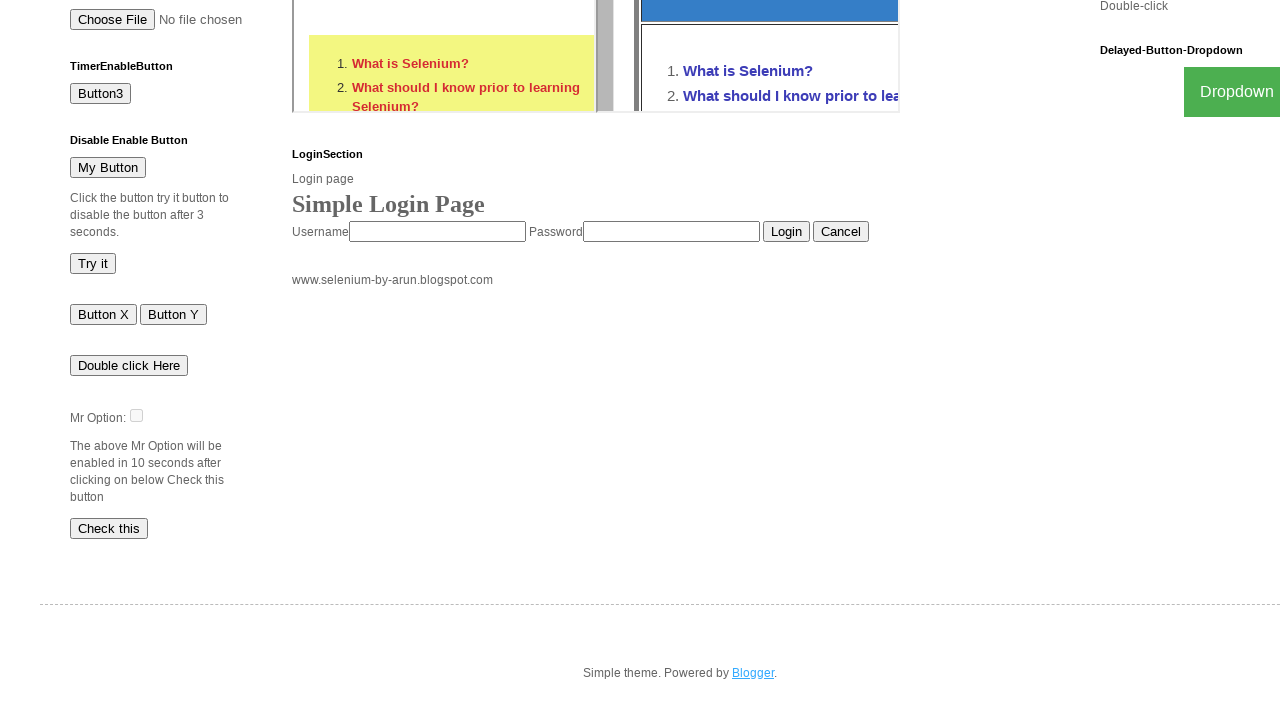

Brought original omayo page to front
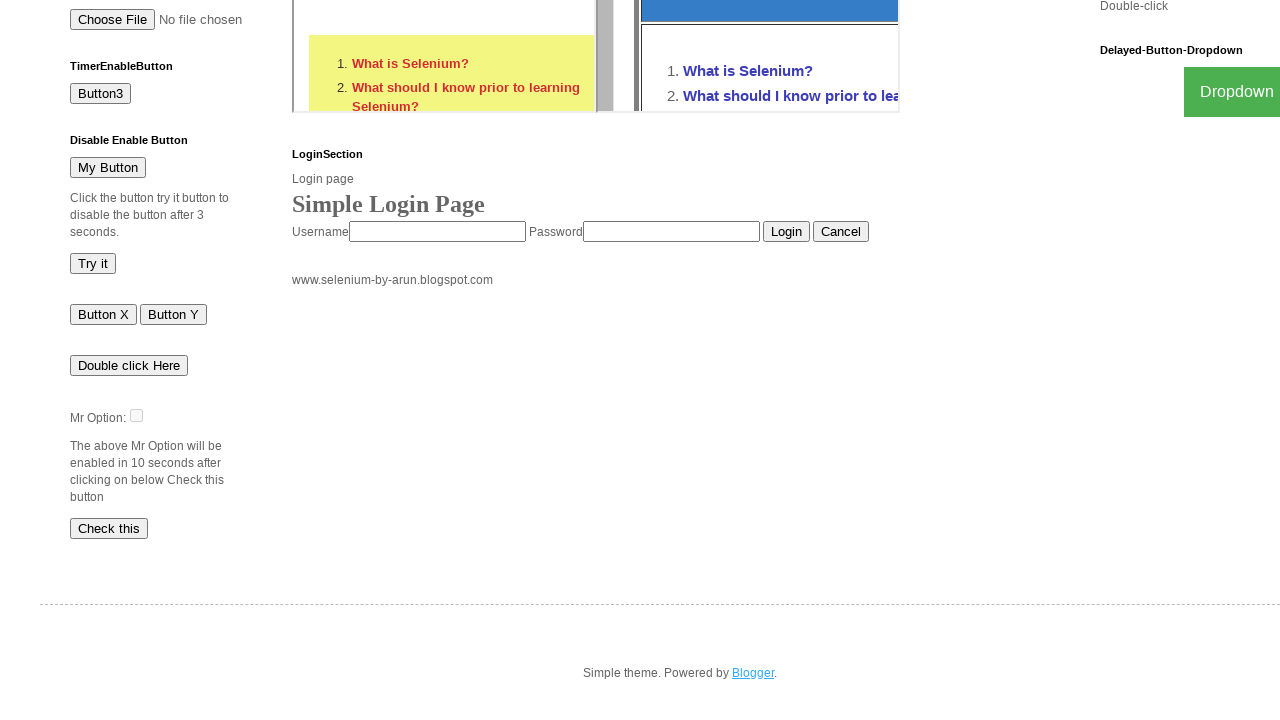

Filled textarea with 'Arun Motoori' on #ta1
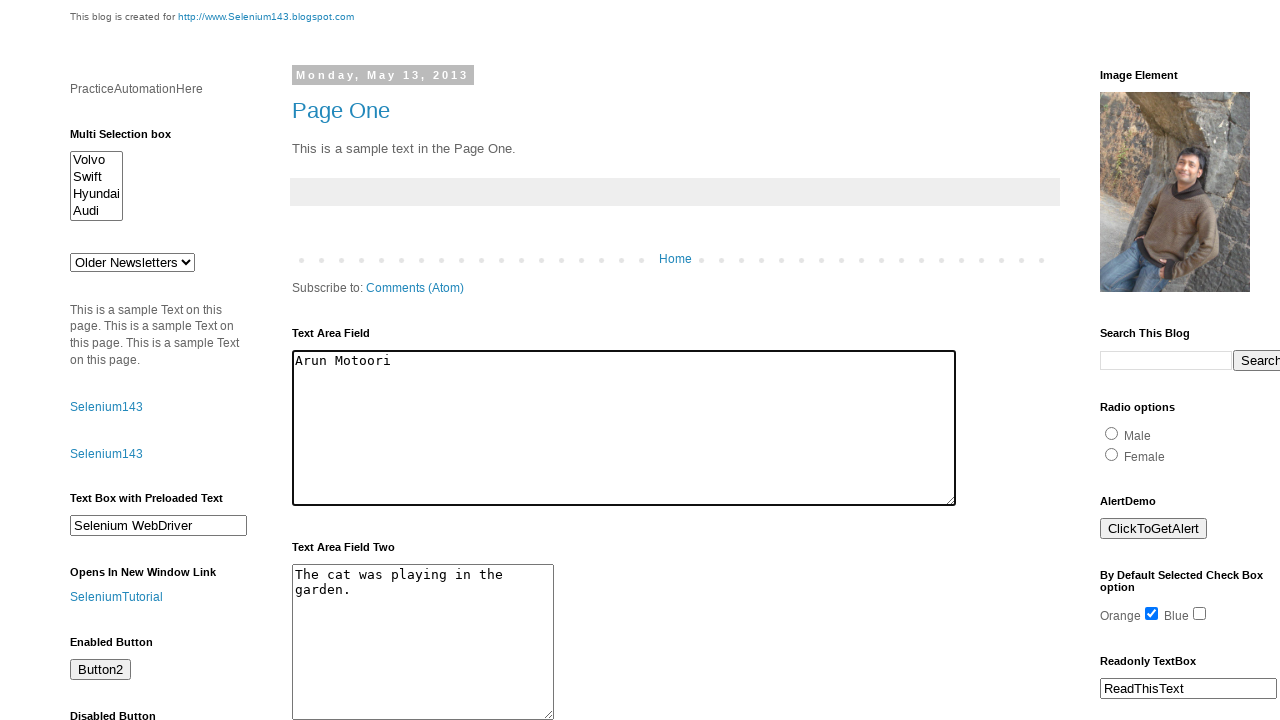

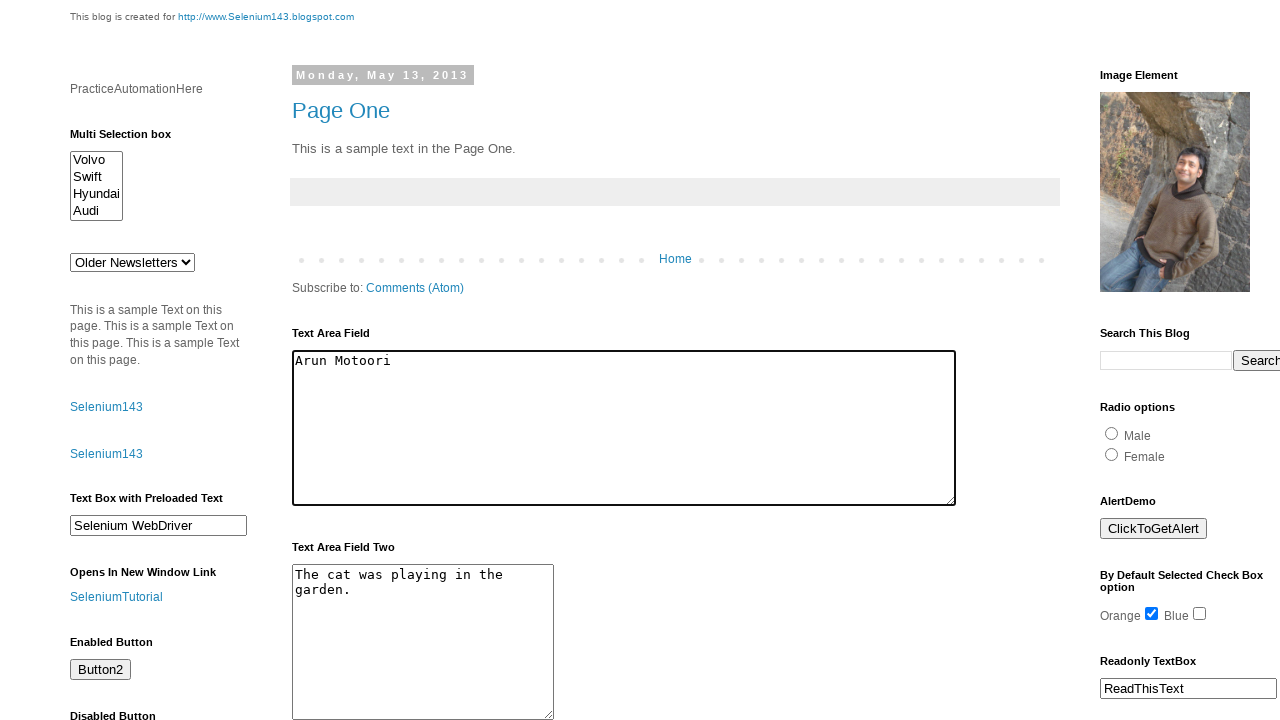